Tests e-commerce functionality by adding multiple items to cart, proceeding to checkout, and applying a promo code

Starting URL: https://rahulshettyacademy.com/seleniumPractise/#/

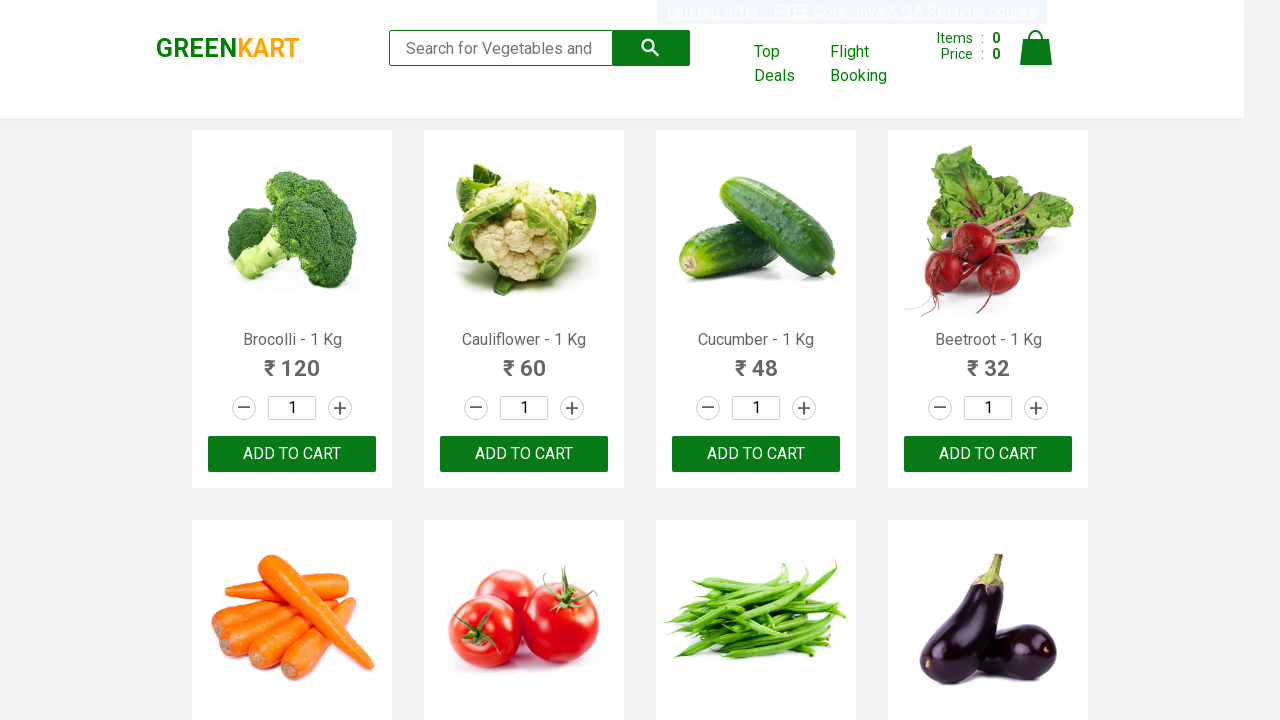

Retrieved all product name elements from page
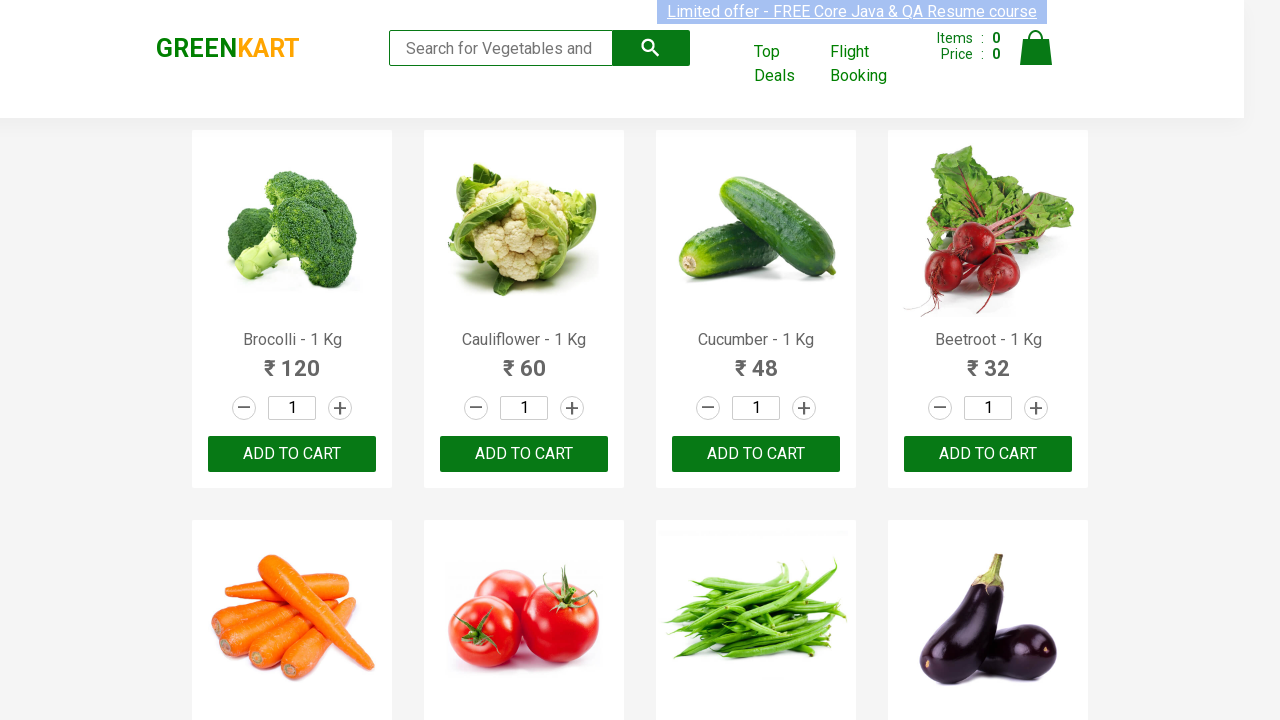

Added 'Cucumber' to cart at (756, 454) on xpath=//div[@class='product-action']/button >> nth=2
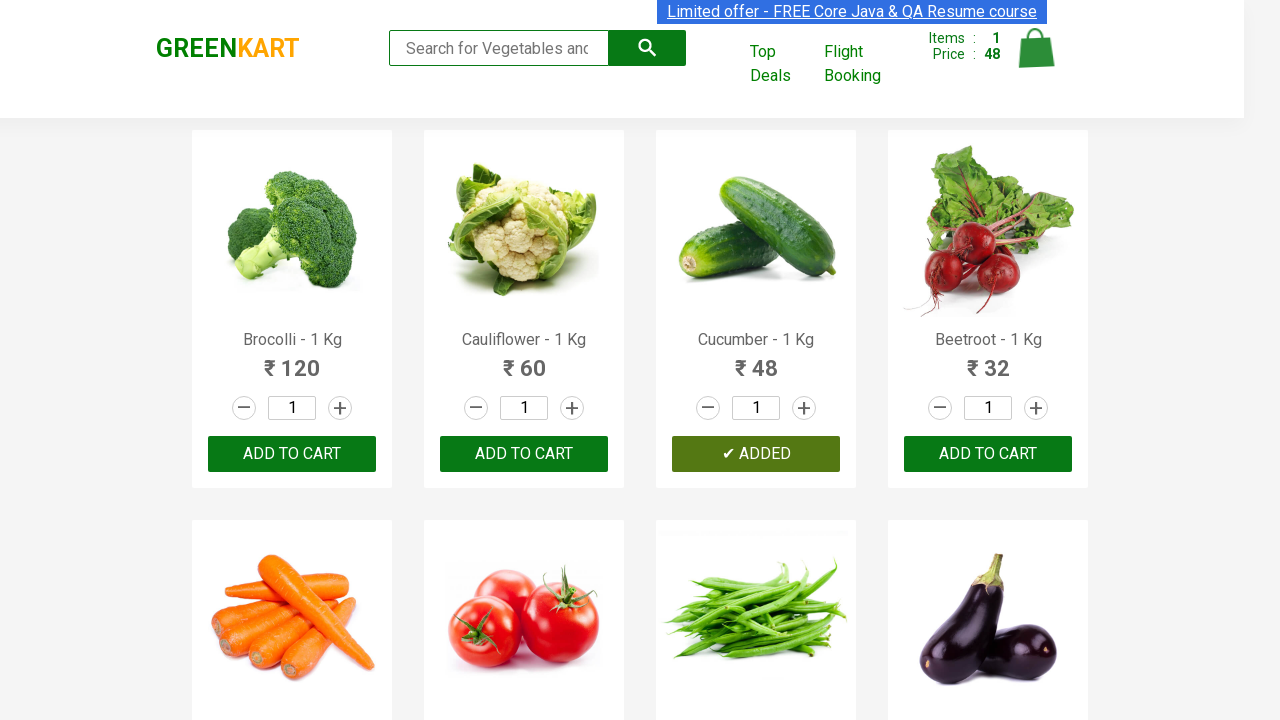

Added 'Carrot' to cart at (292, 360) on xpath=//div[@class='product-action']/button >> nth=4
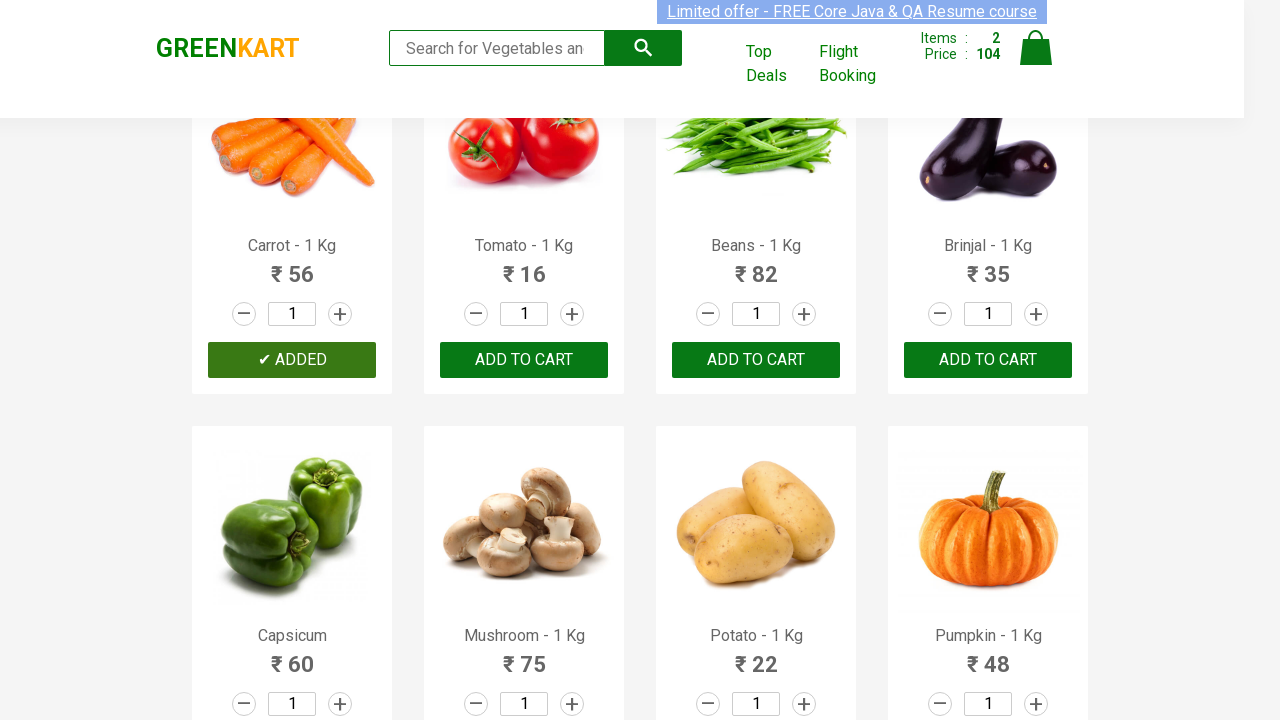

Added 'Tomato' to cart at (524, 360) on xpath=//div[@class='product-action']/button >> nth=5
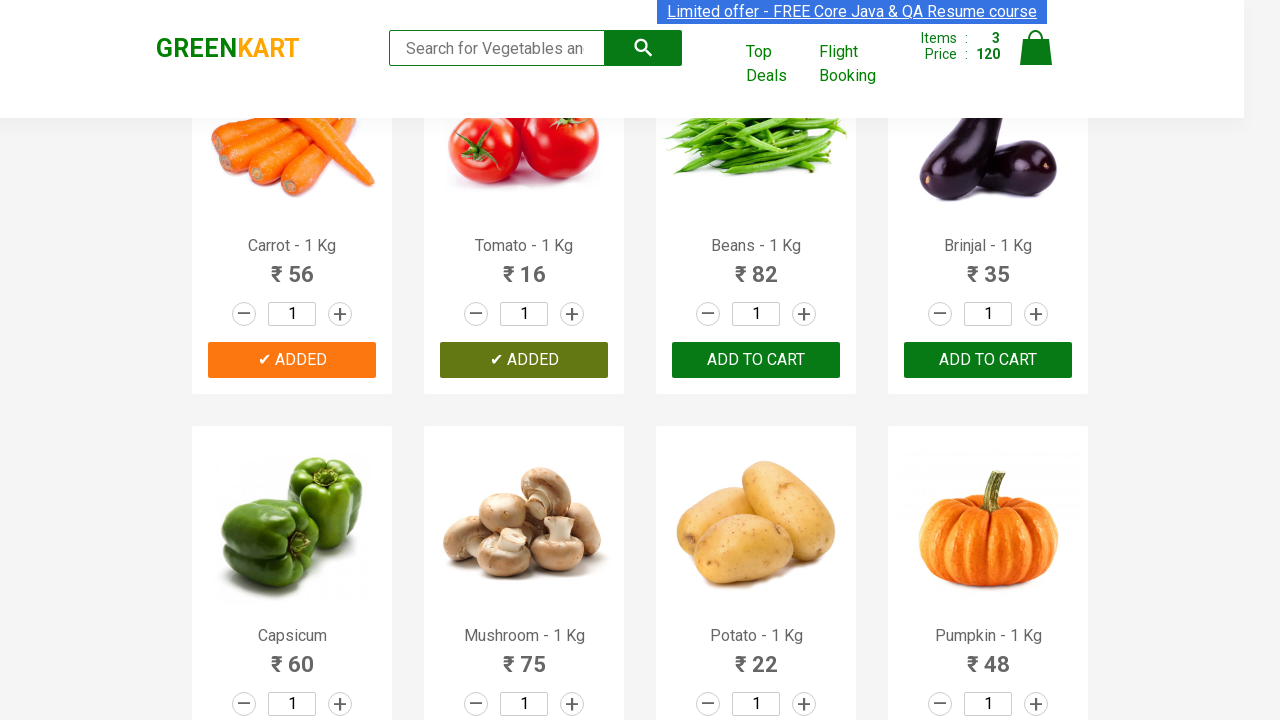

Added 'Mushroom' to cart at (524, 360) on xpath=//div[@class='product-action']/button >> nth=9
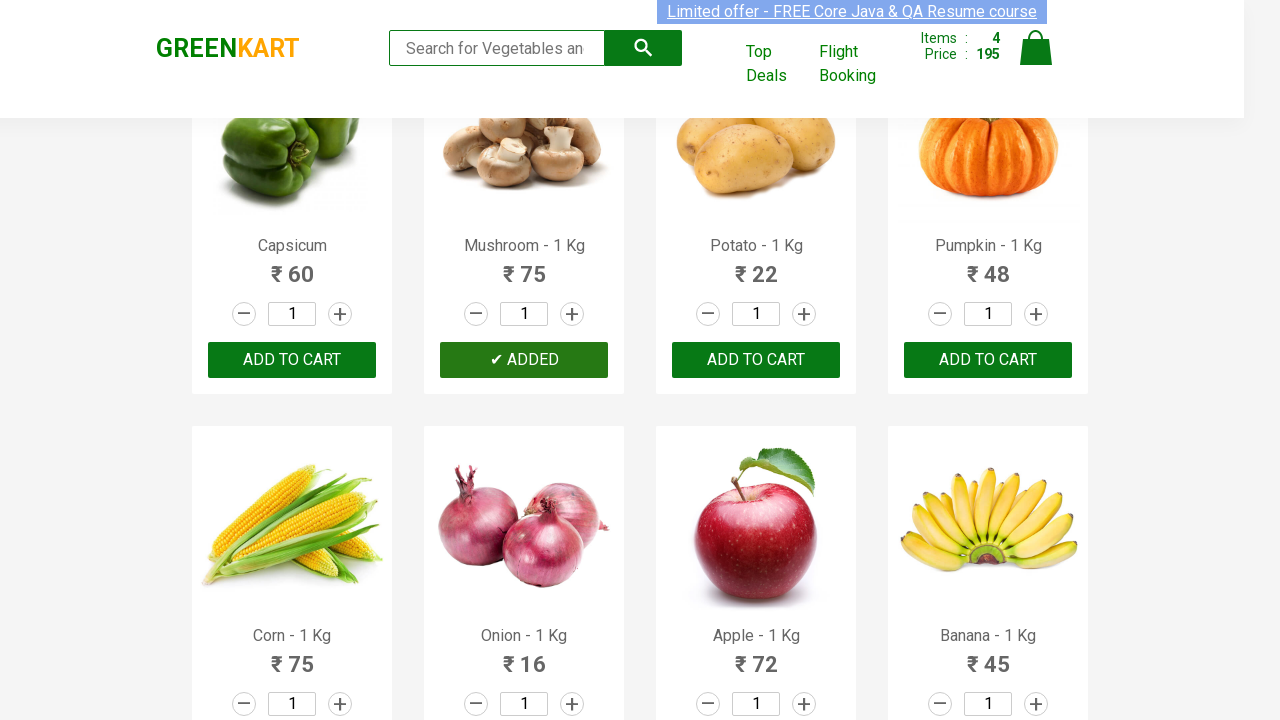

Clicked cart icon to view cart at (1036, 48) on xpath=//a[@class='cart-icon']/img
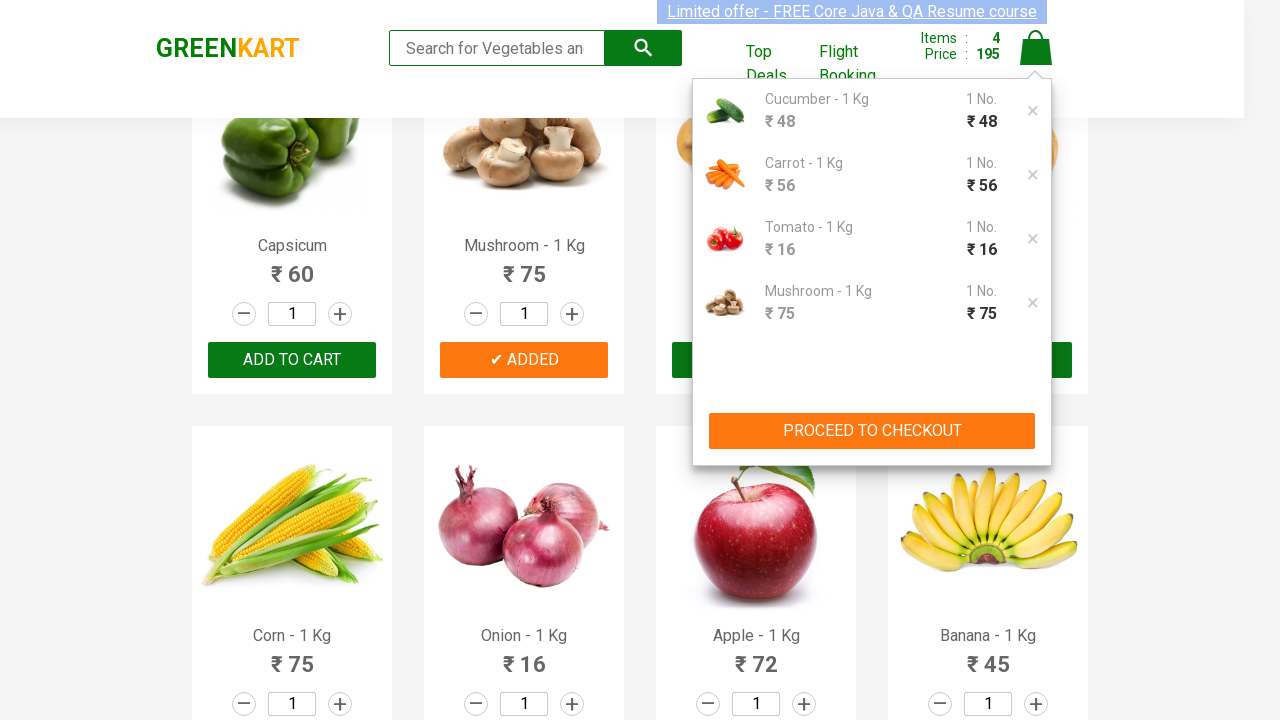

Clicked 'PROCEED TO CHECKOUT' button at (872, 431) on xpath=//button[contains(text(),'PROCEED TO CHECKOUT')]
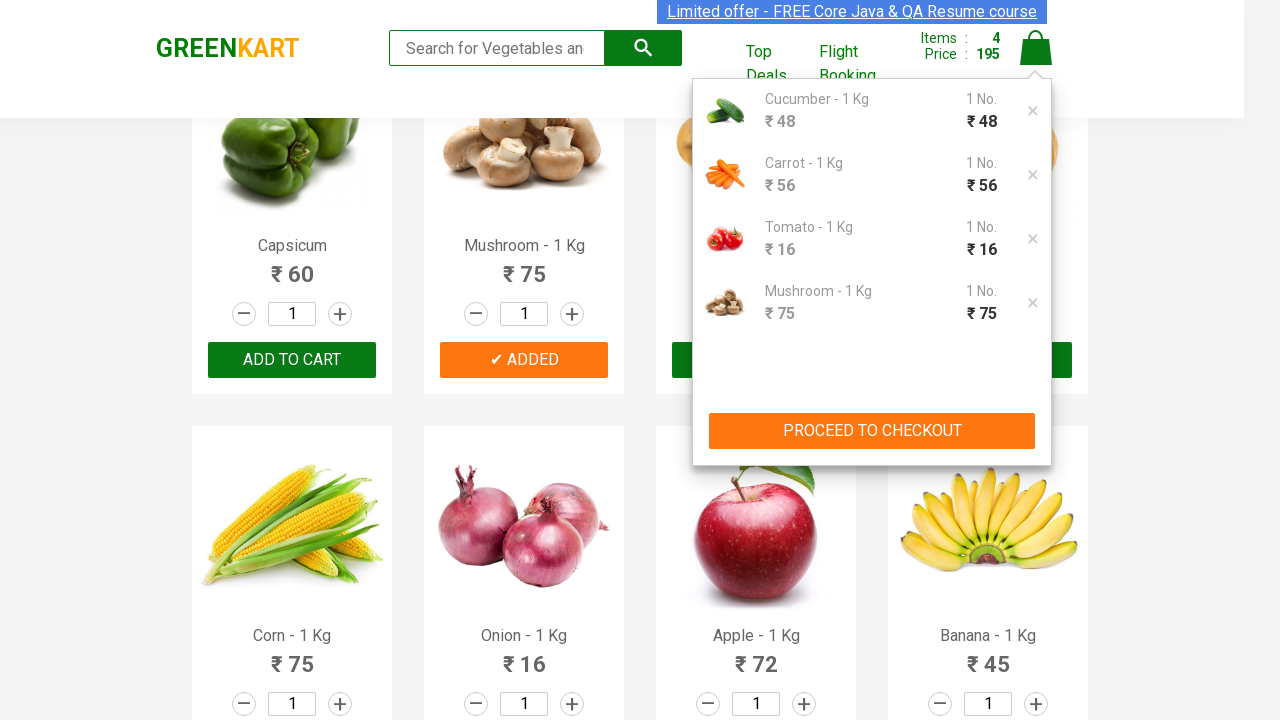

Entered promo code 'rahulshettyacadem' on .promoCode
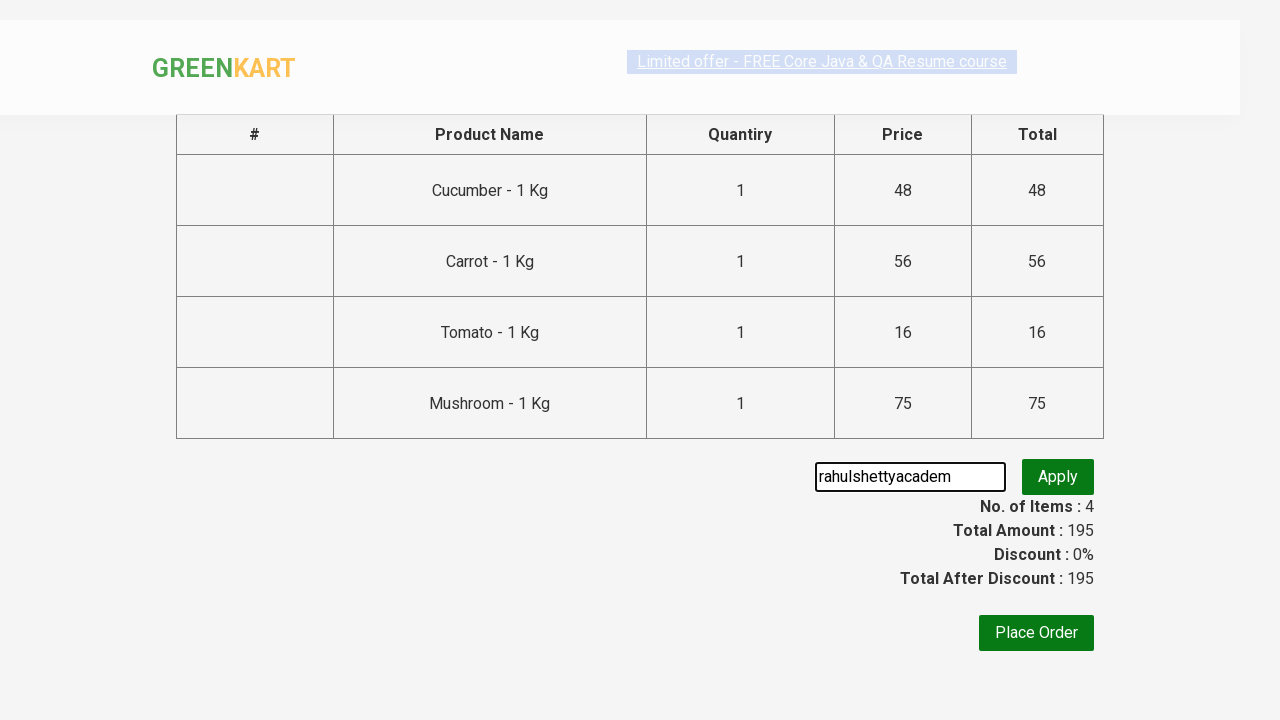

Clicked apply promo code button at (1058, 477) on .promoBtn
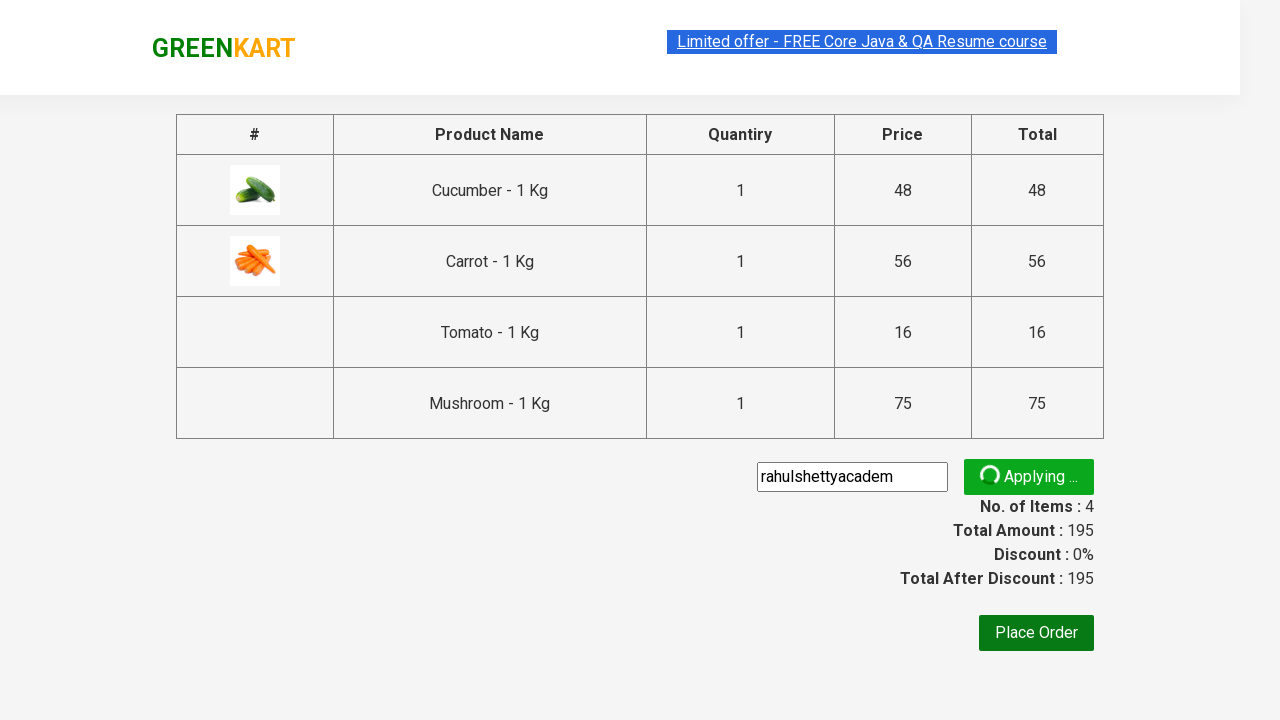

Promo code information displayed on page
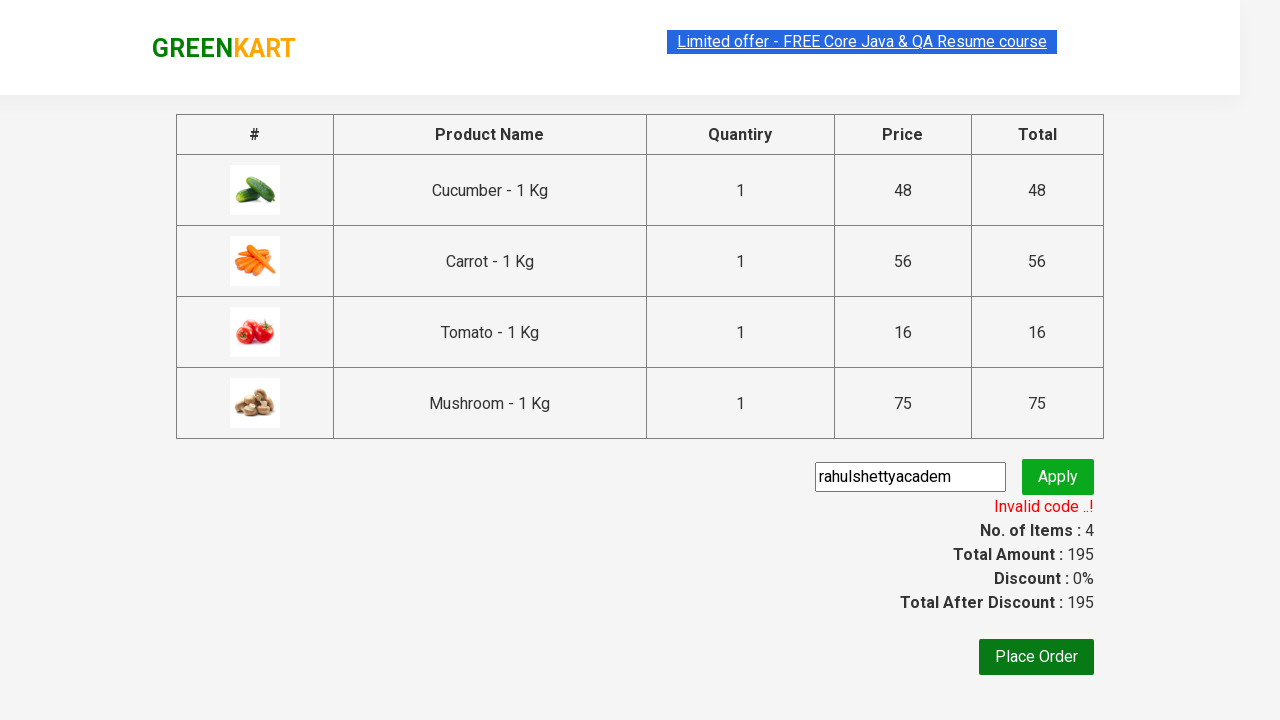

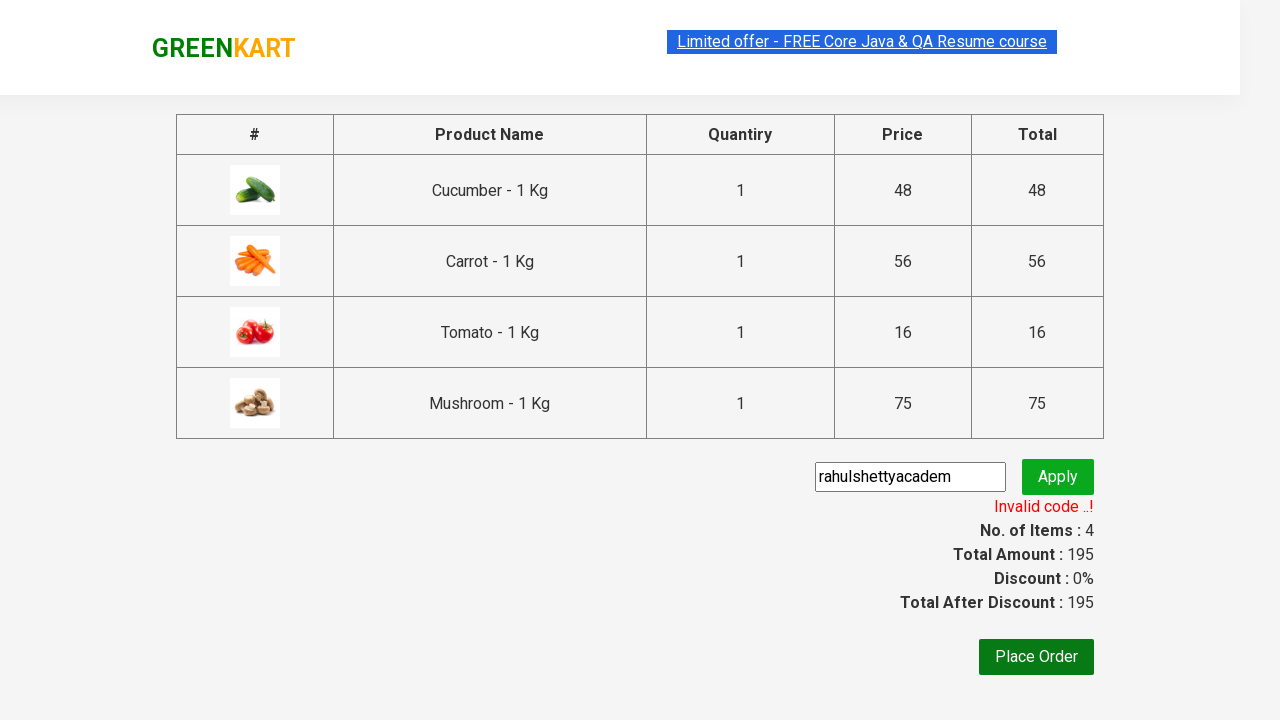